Solves a math challenge by extracting a value from an element attribute, calculating a result, and submitting a form with checkbox and radio button selections

Starting URL: http://suninjuly.github.io/get_attribute.html

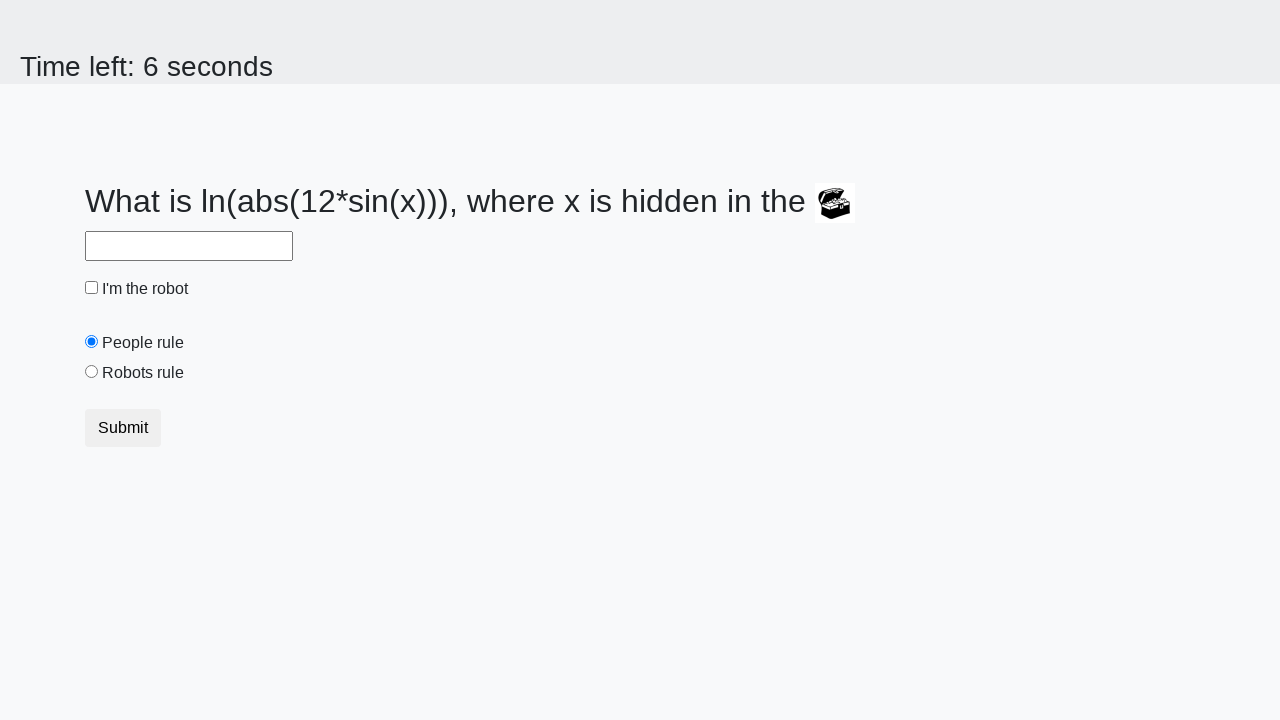

Located treasure element
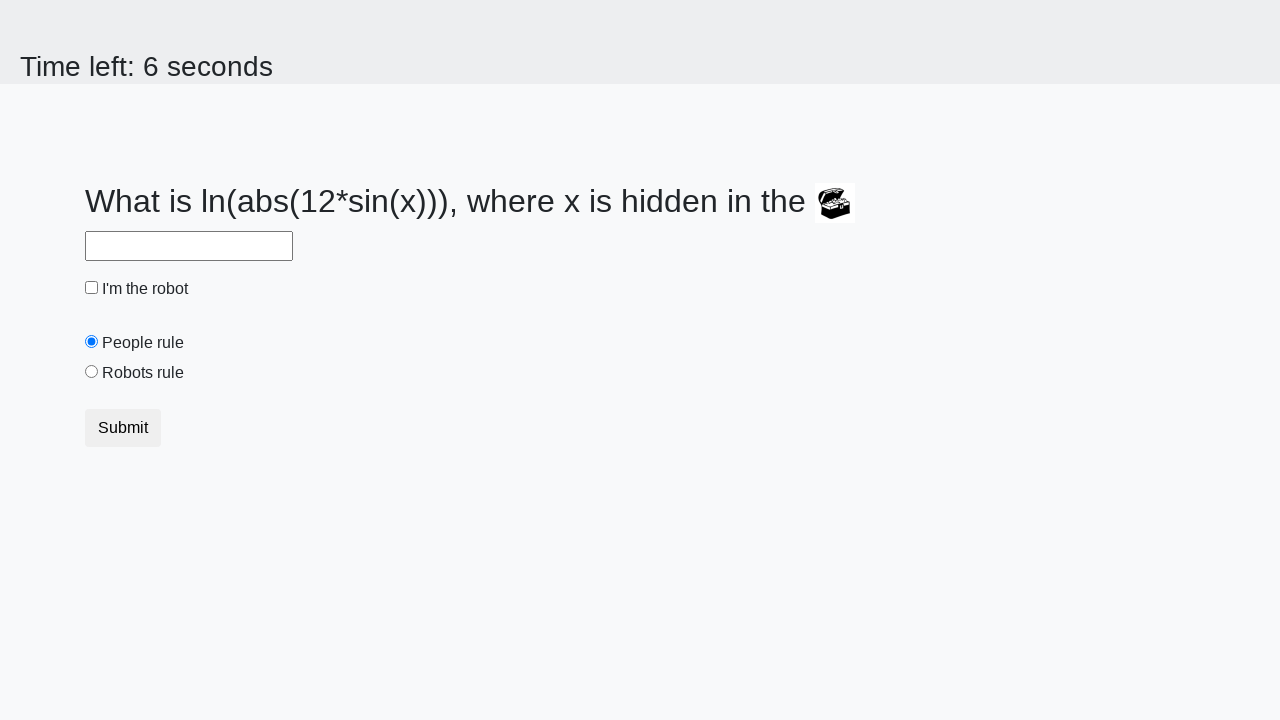

Extracted valuex attribute from treasure element
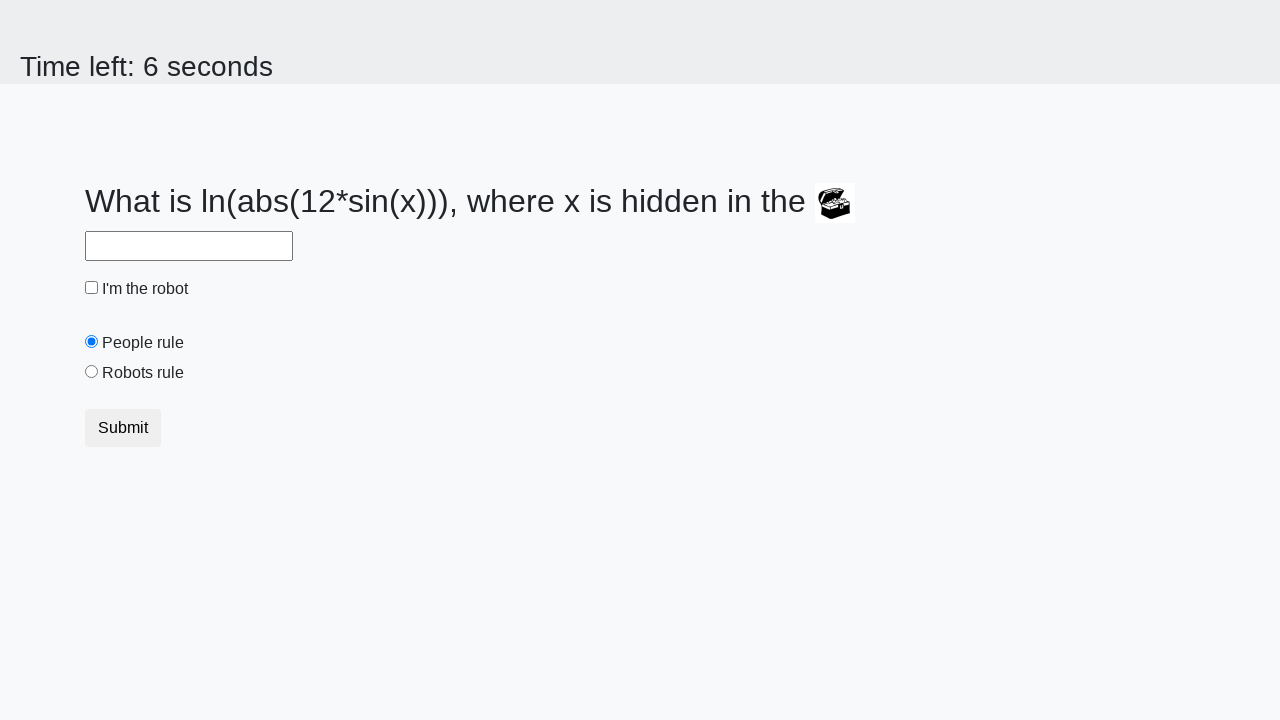

Calculated math formula result: 2.4403208511783547
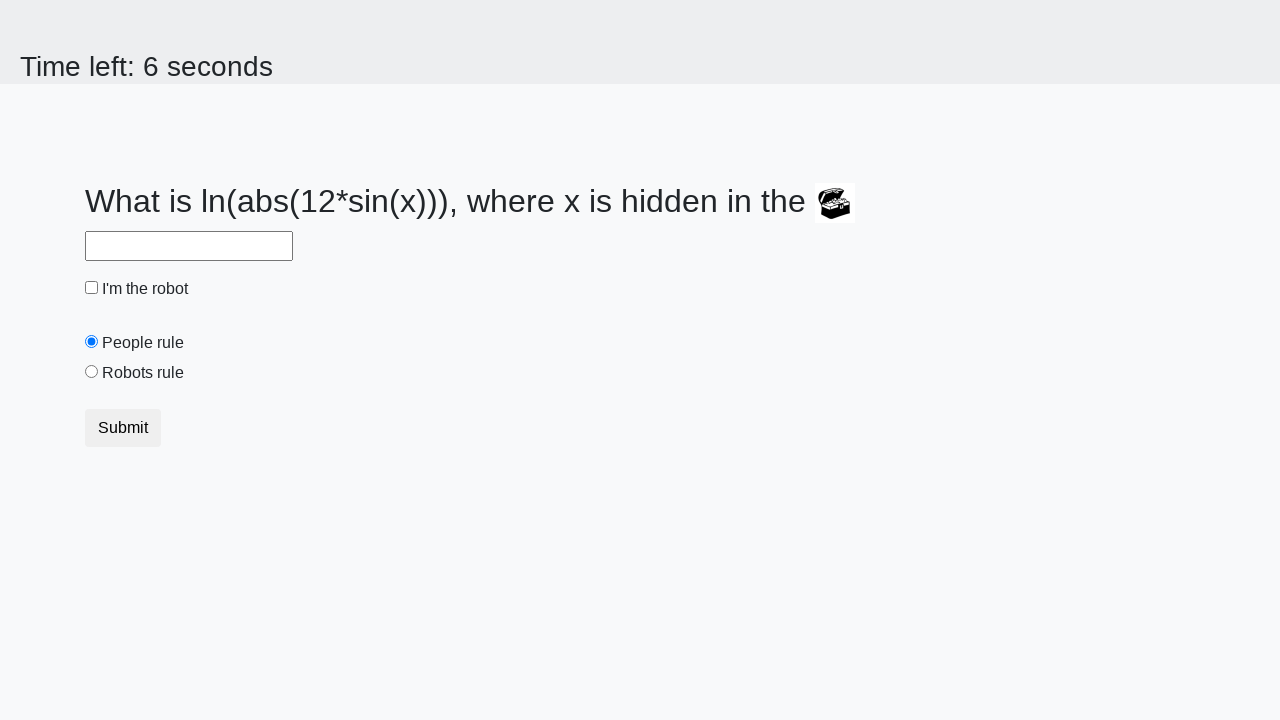

Filled answer field with calculated result on #answer
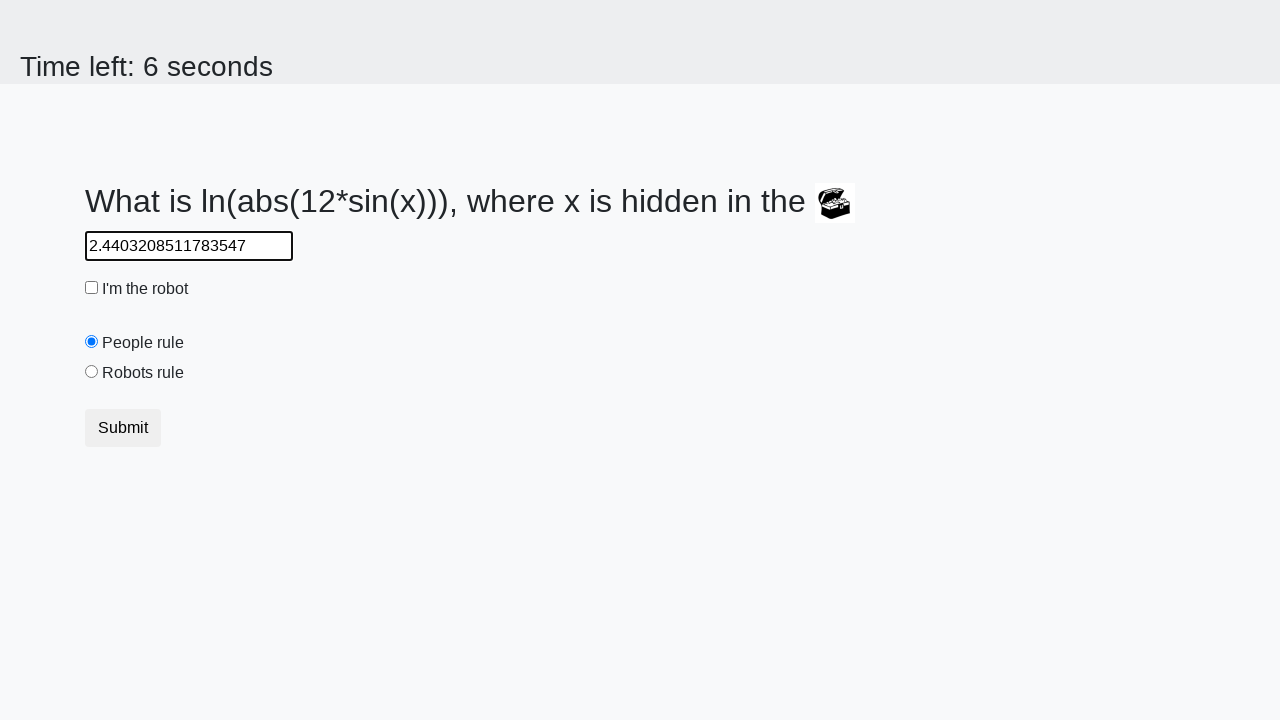

Checked robot checkbox at (92, 288) on #robotCheckbox
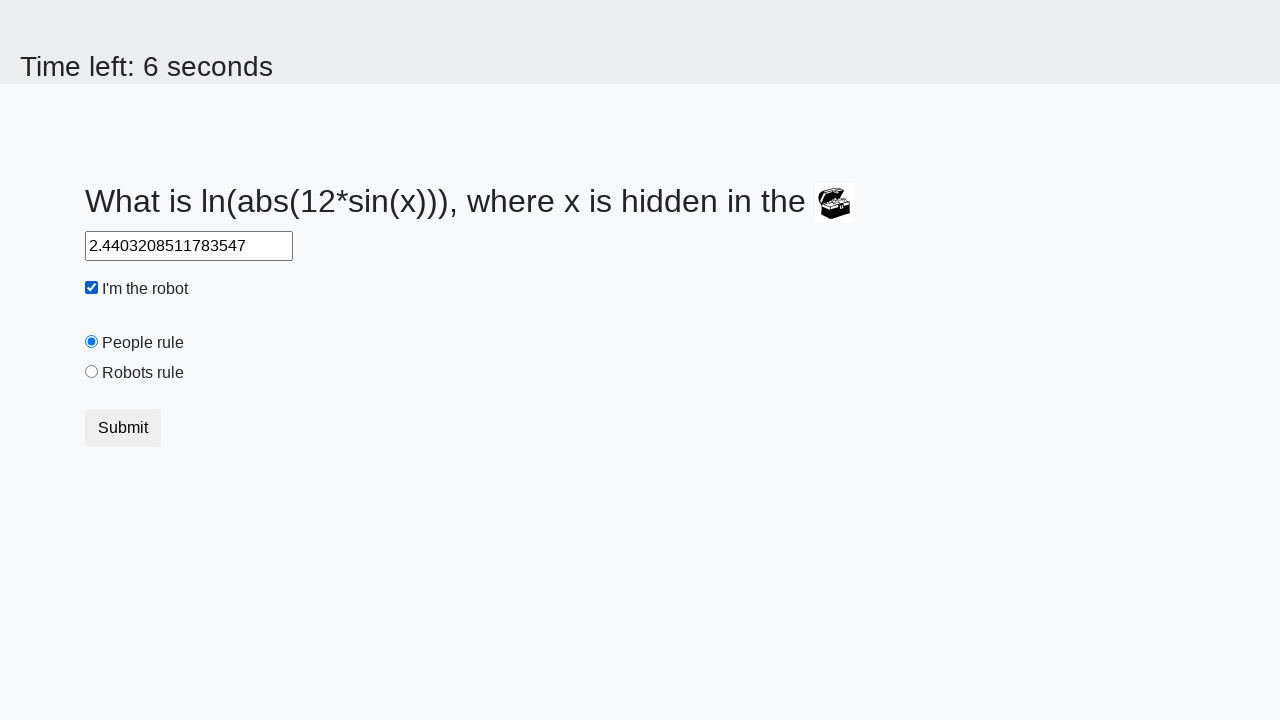

Selected robot radio button at (92, 372) on #robotsRule
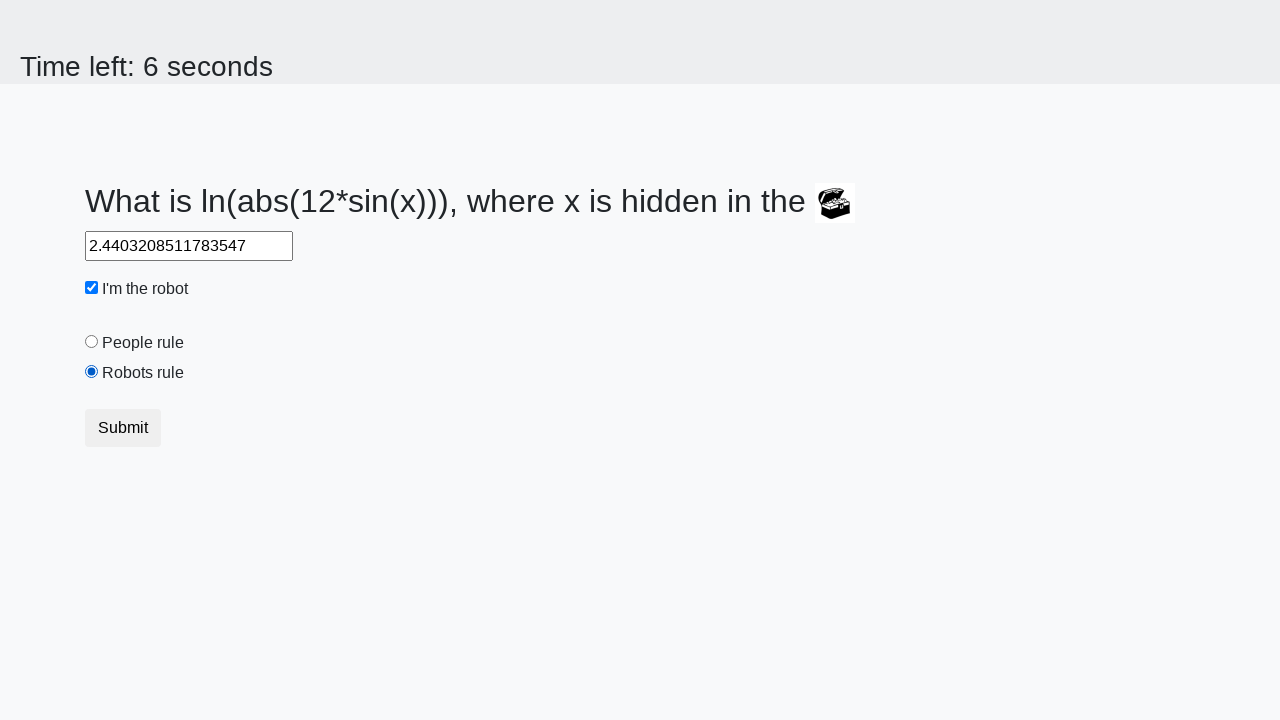

Submitted form at (123, 428) on [type='submit']
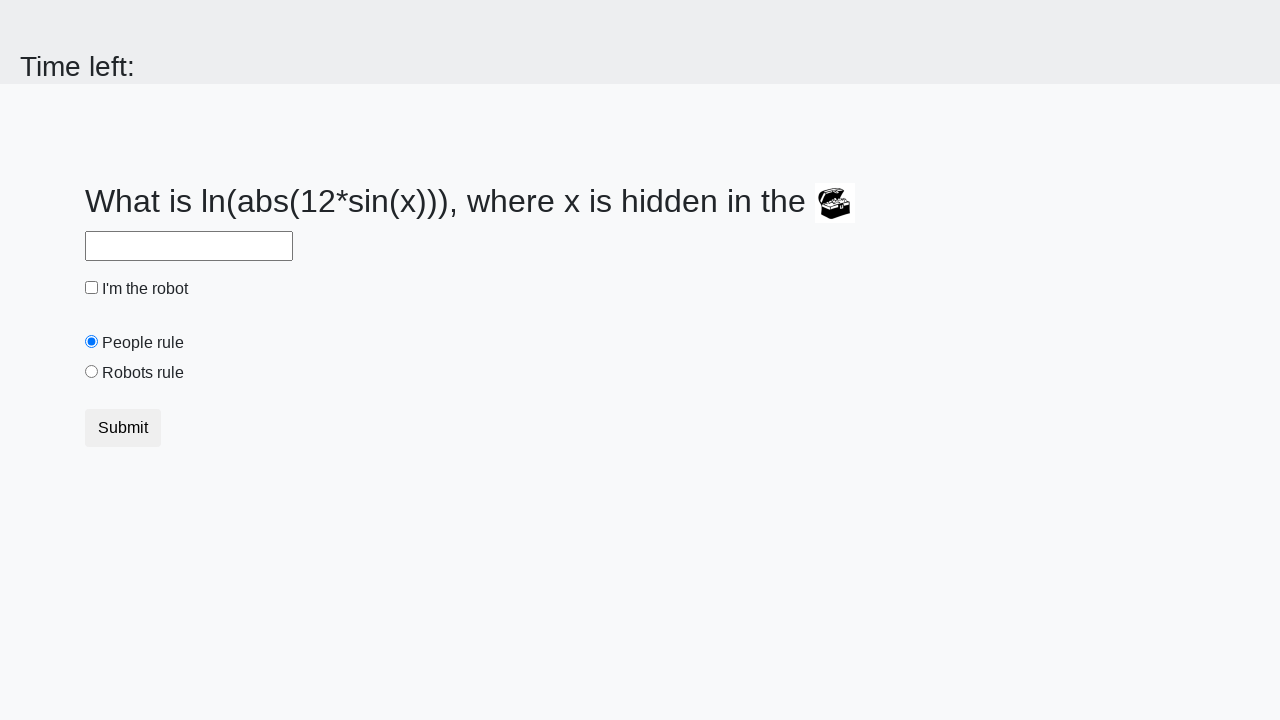

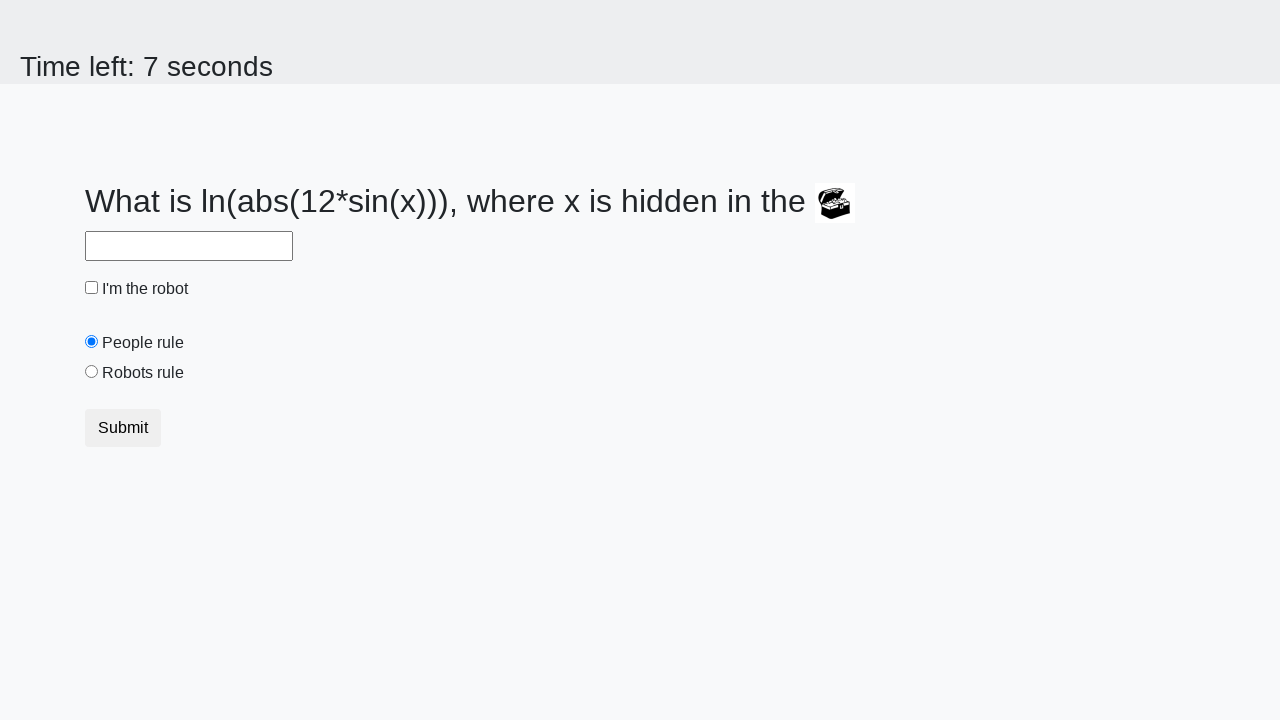